Tests un-marking a completed todo item by unchecking its checkbox.

Starting URL: https://demo.playwright.dev/todomvc

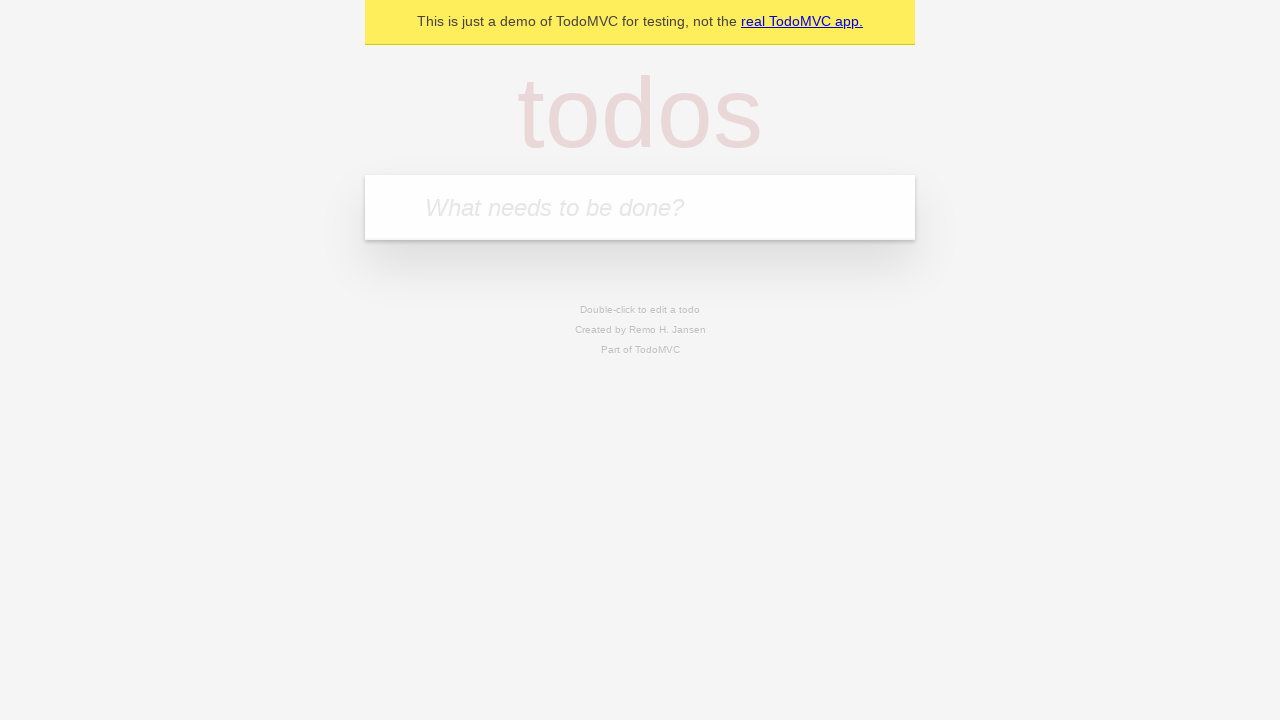

Filled input field with 'buy some cheese' on internal:attr=[placeholder="What needs to be done?"i]
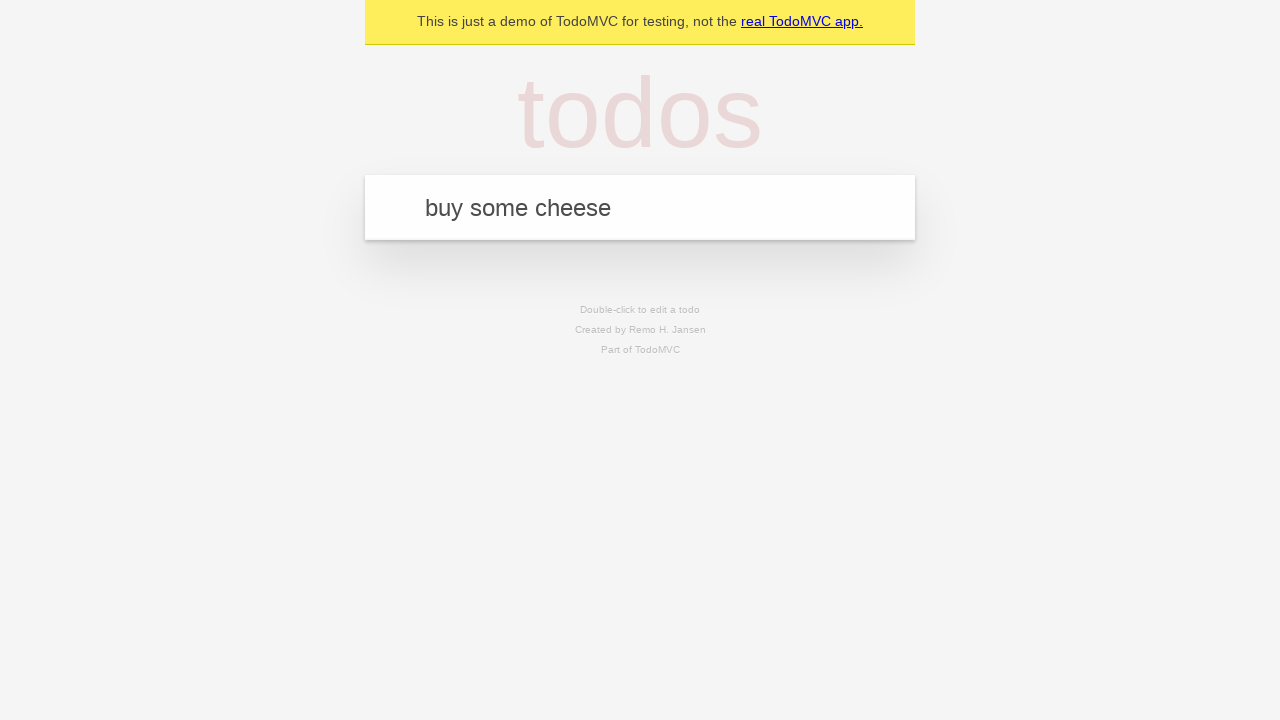

Pressed Enter to create first todo item on internal:attr=[placeholder="What needs to be done?"i]
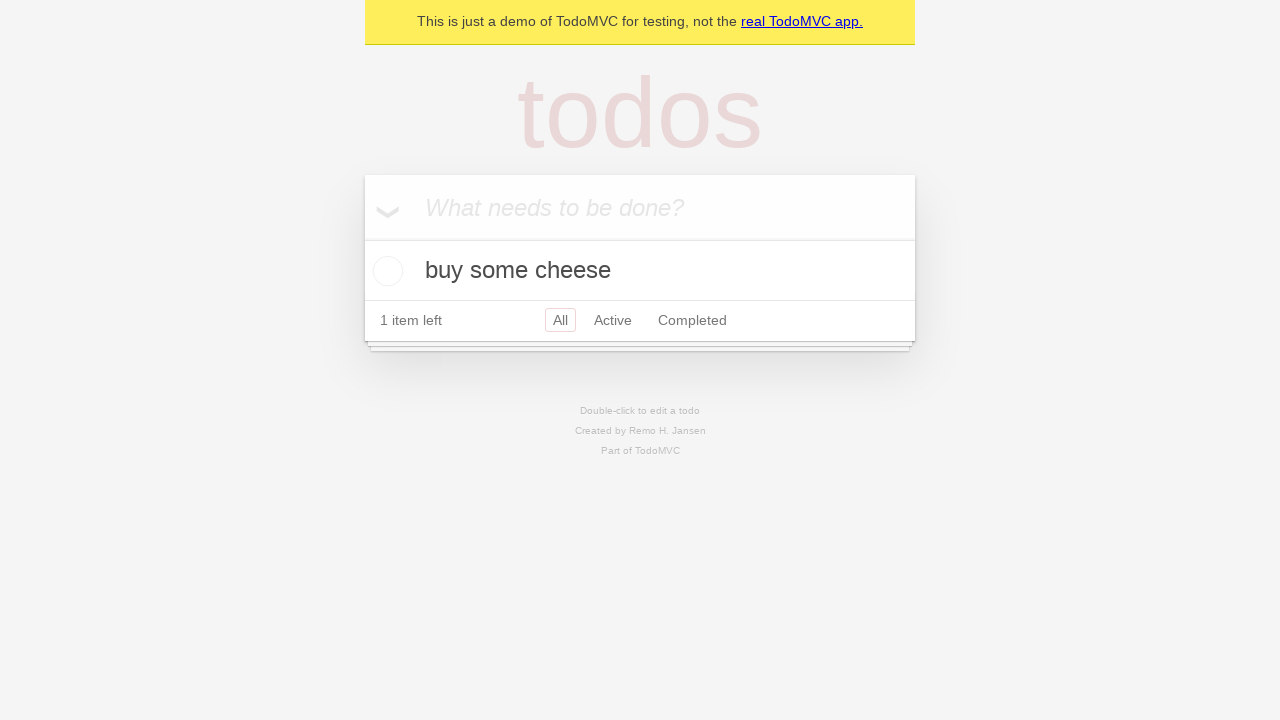

Filled input field with 'feed the cat' on internal:attr=[placeholder="What needs to be done?"i]
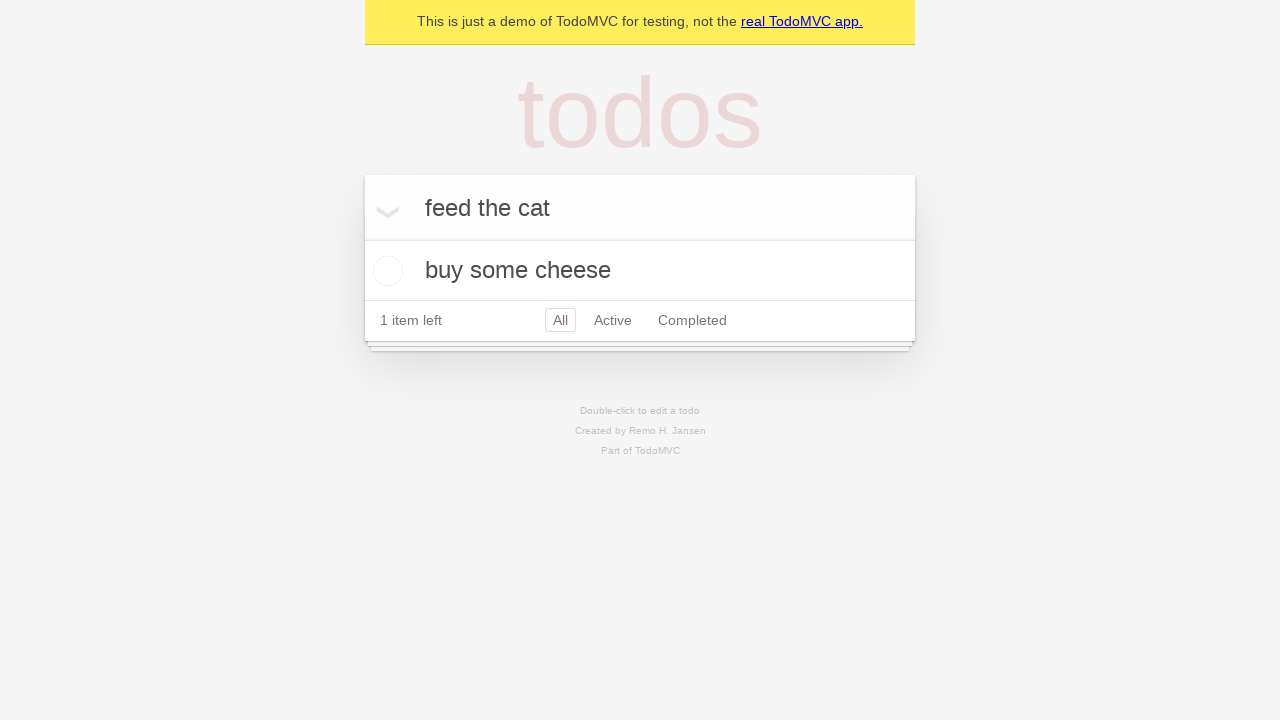

Pressed Enter to create second todo item on internal:attr=[placeholder="What needs to be done?"i]
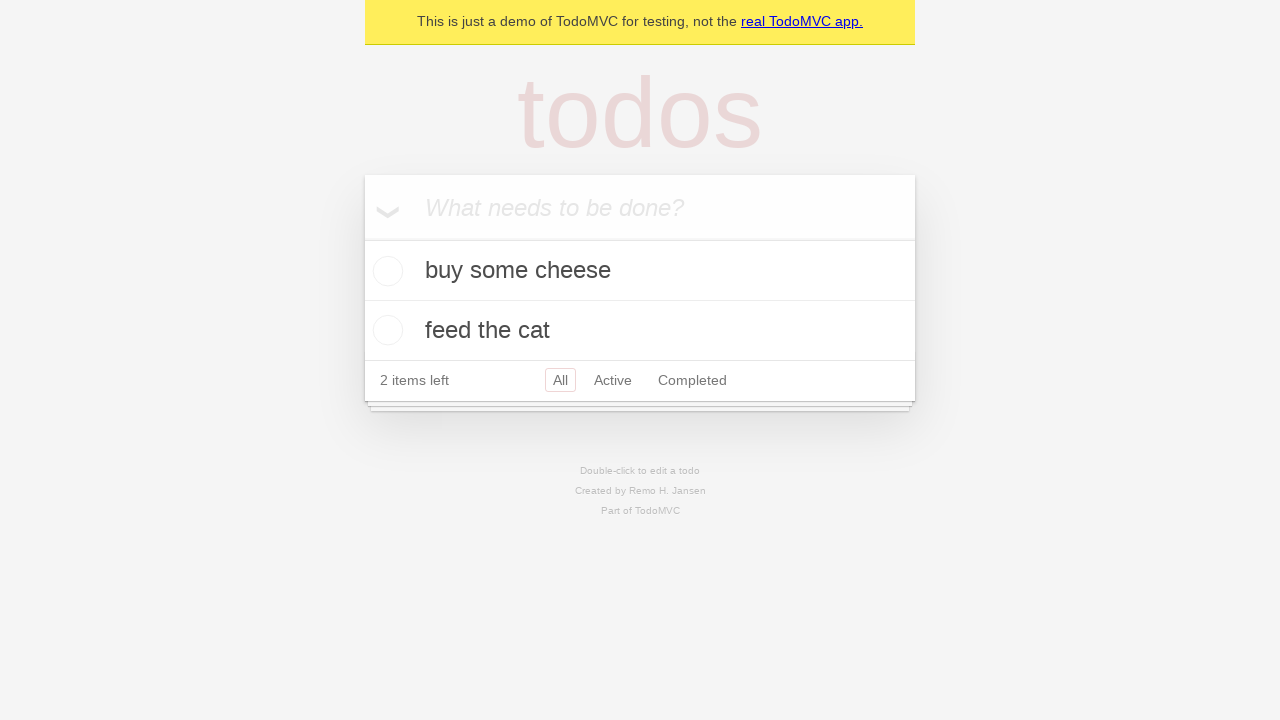

Checked checkbox for first todo item to mark it complete at (385, 271) on internal:testid=[data-testid="todo-item"s] >> nth=0 >> internal:role=checkbox
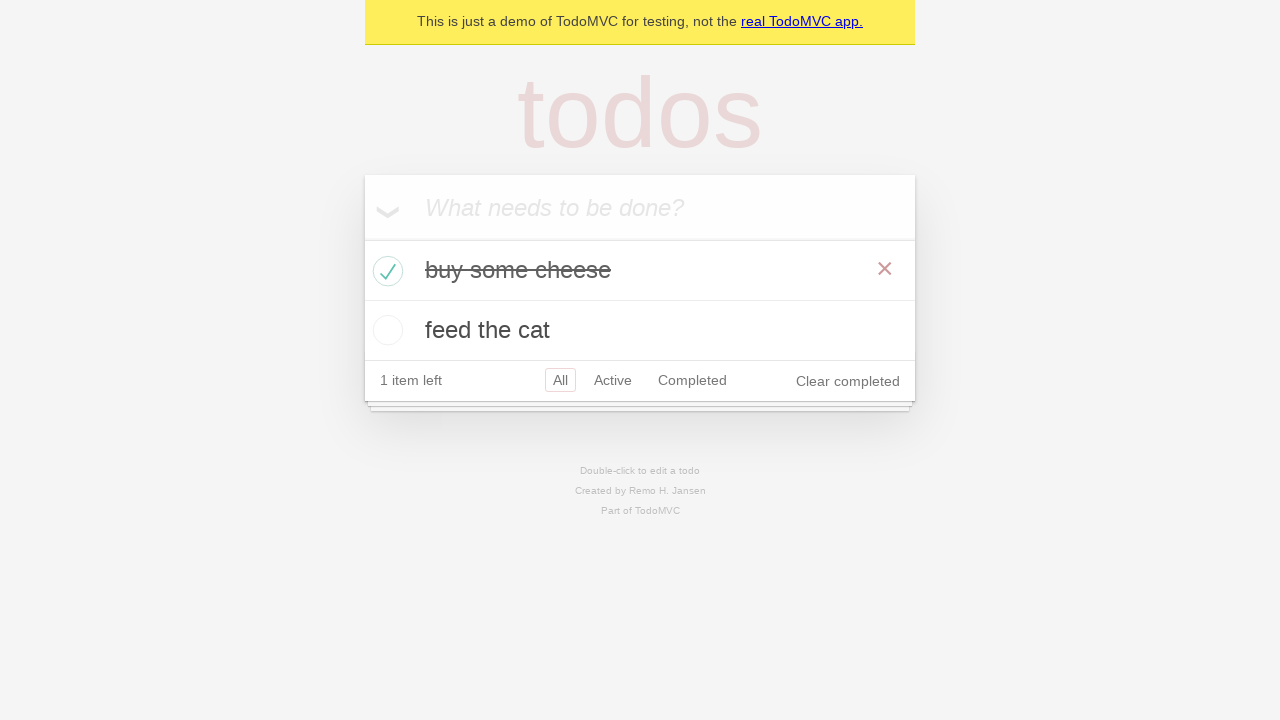

Unchecked checkbox for first todo item to mark it incomplete at (385, 271) on internal:testid=[data-testid="todo-item"s] >> nth=0 >> internal:role=checkbox
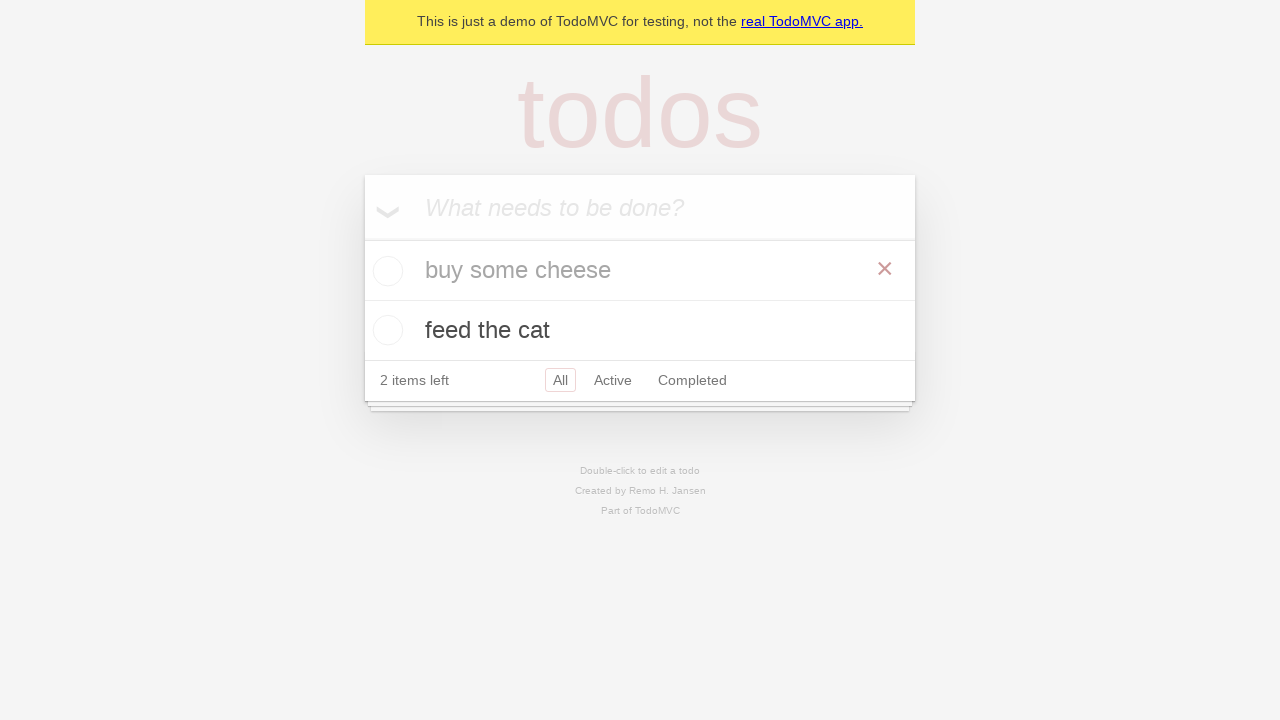

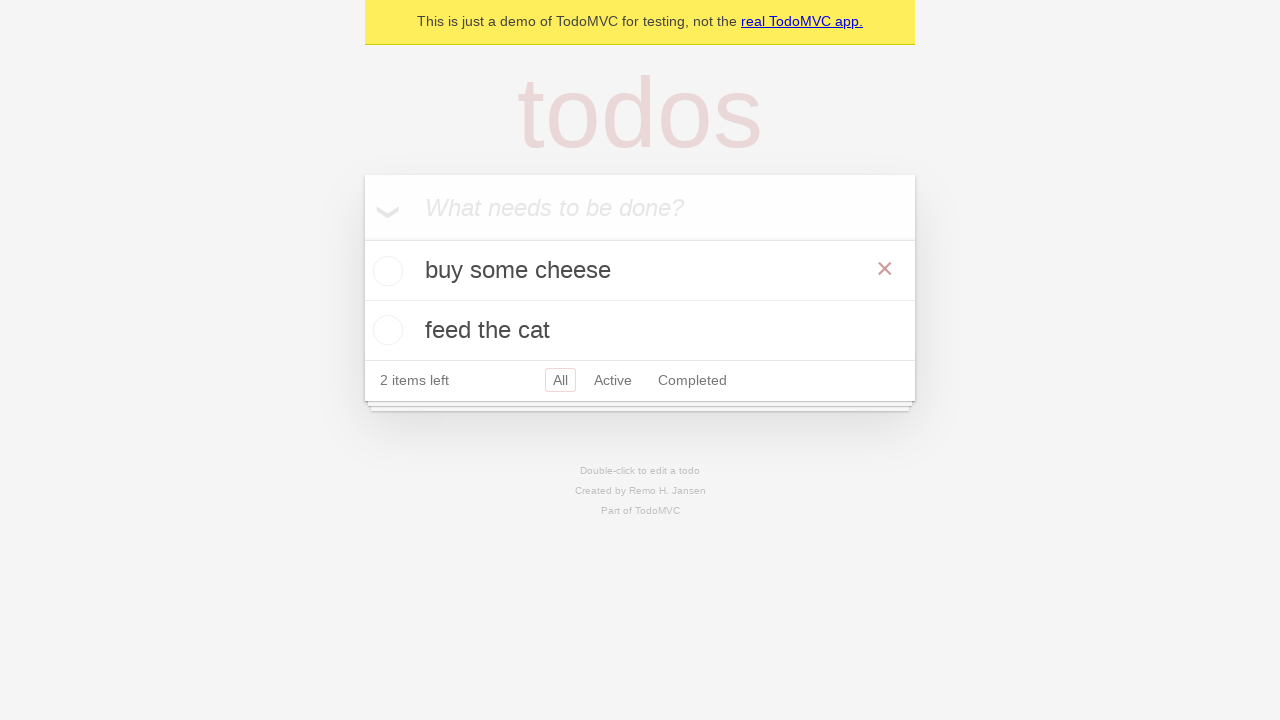